Tests AJAX content loading by clicking a button and waiting for dynamic content to appear on the page

Starting URL: https://testautomationpractice.blogspot.com/p/gui-elements-ajax-hidden.html

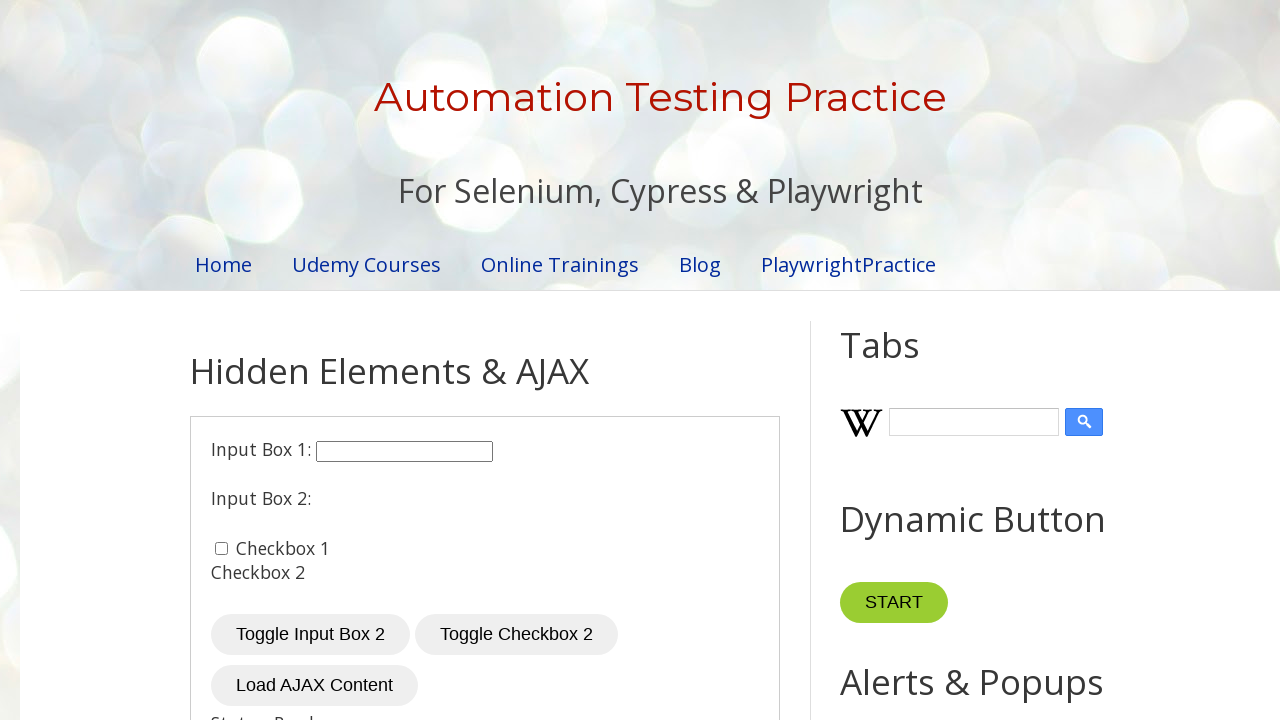

Clicked 'Load AJAX Content' button at (314, 686) on xpath=//button[text()='Load AJAX Content']
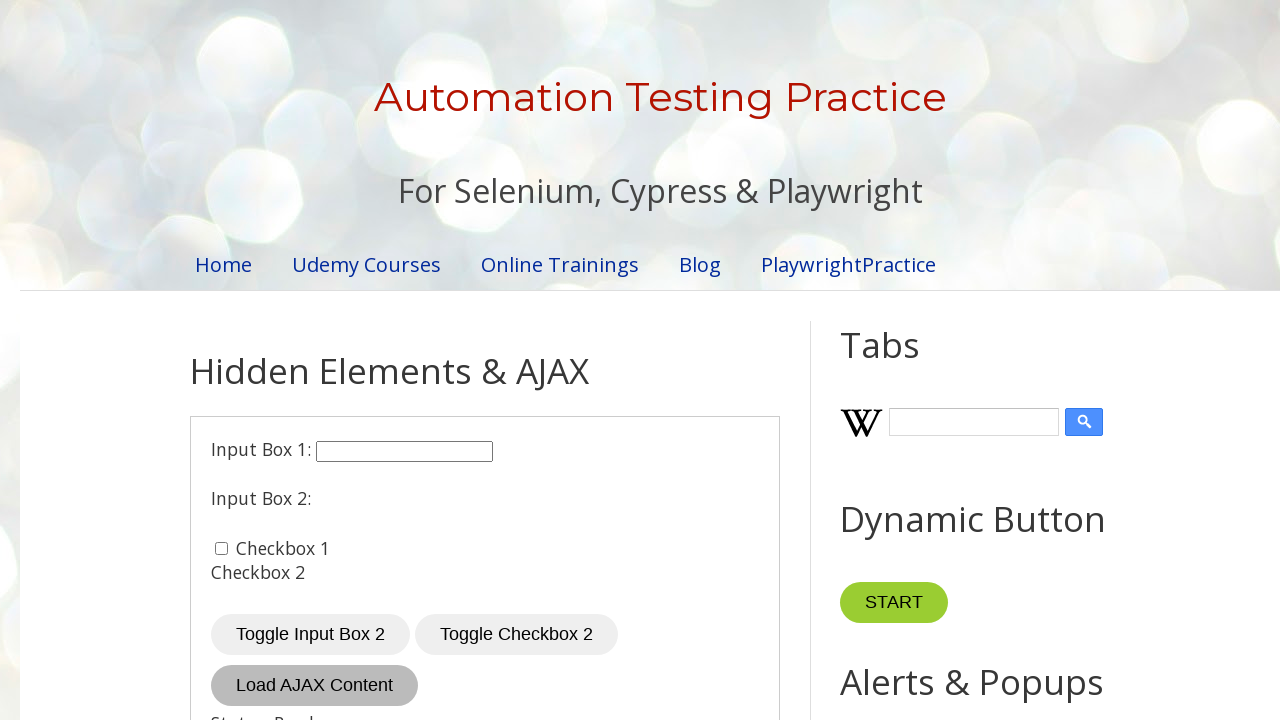

AJAX content loaded and became visible
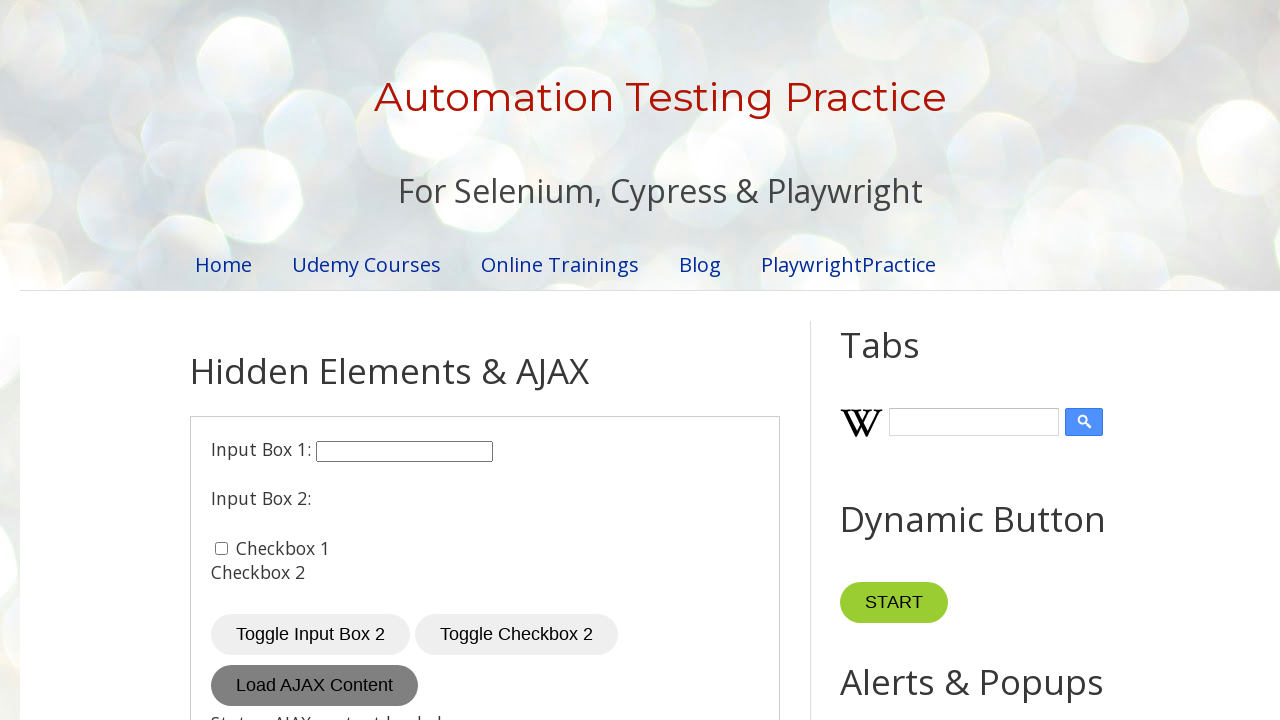

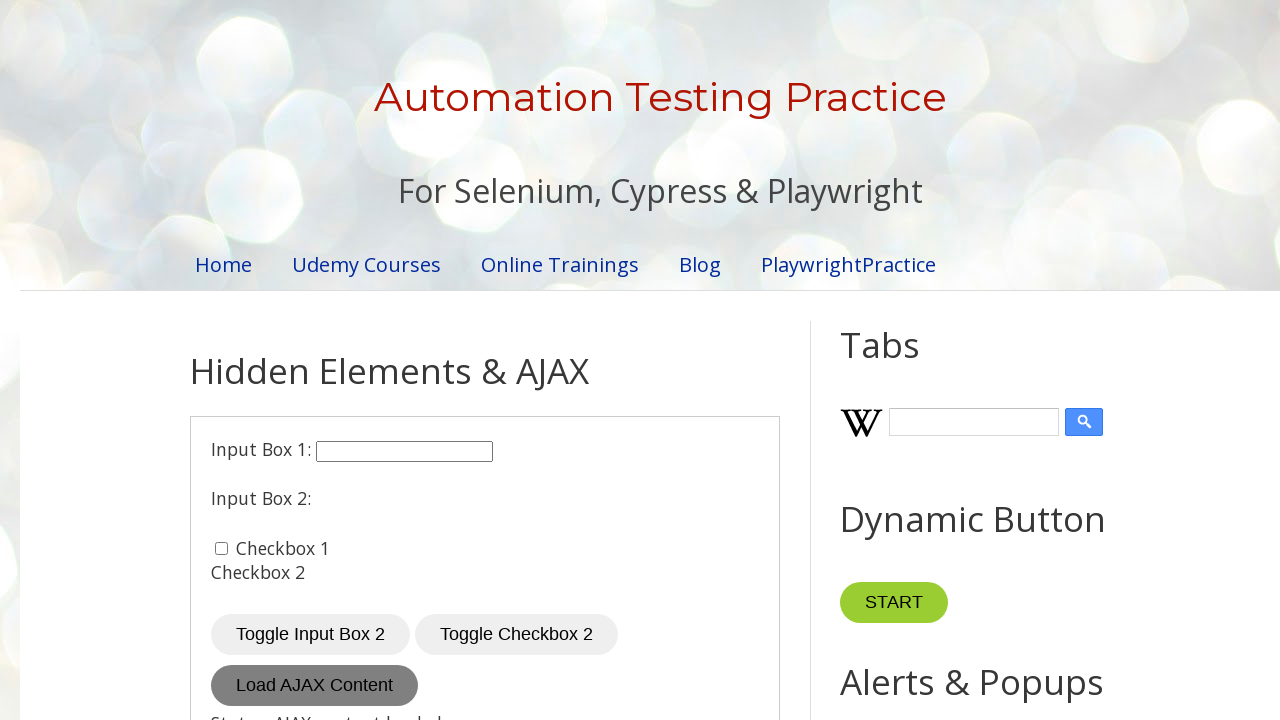